Opens the Text Box section, fills in all form fields with test data, and submits the form to verify the output is displayed.

Starting URL: https://demoqa.com/elements

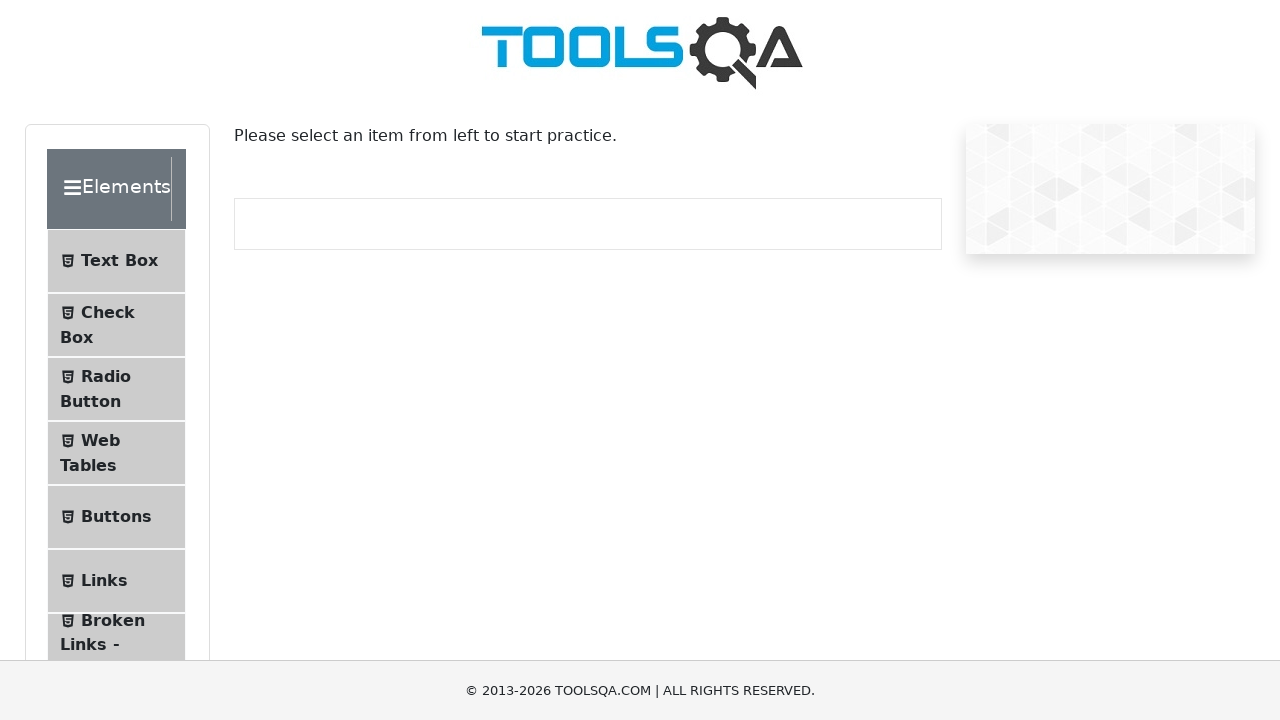

Clicked on Text Box menu item at (119, 261) on internal:text="Text Box"i
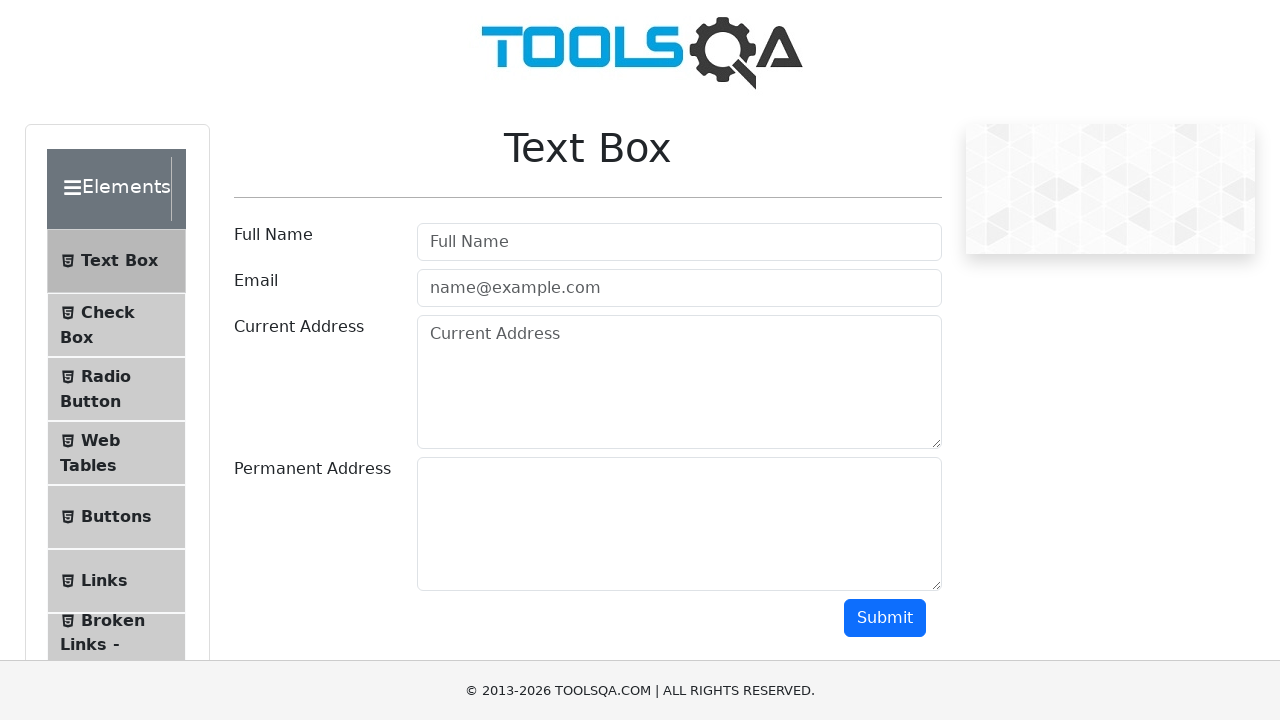

Filled Full Name field with 'test name' on internal:attr=[placeholder="Full Name"i]
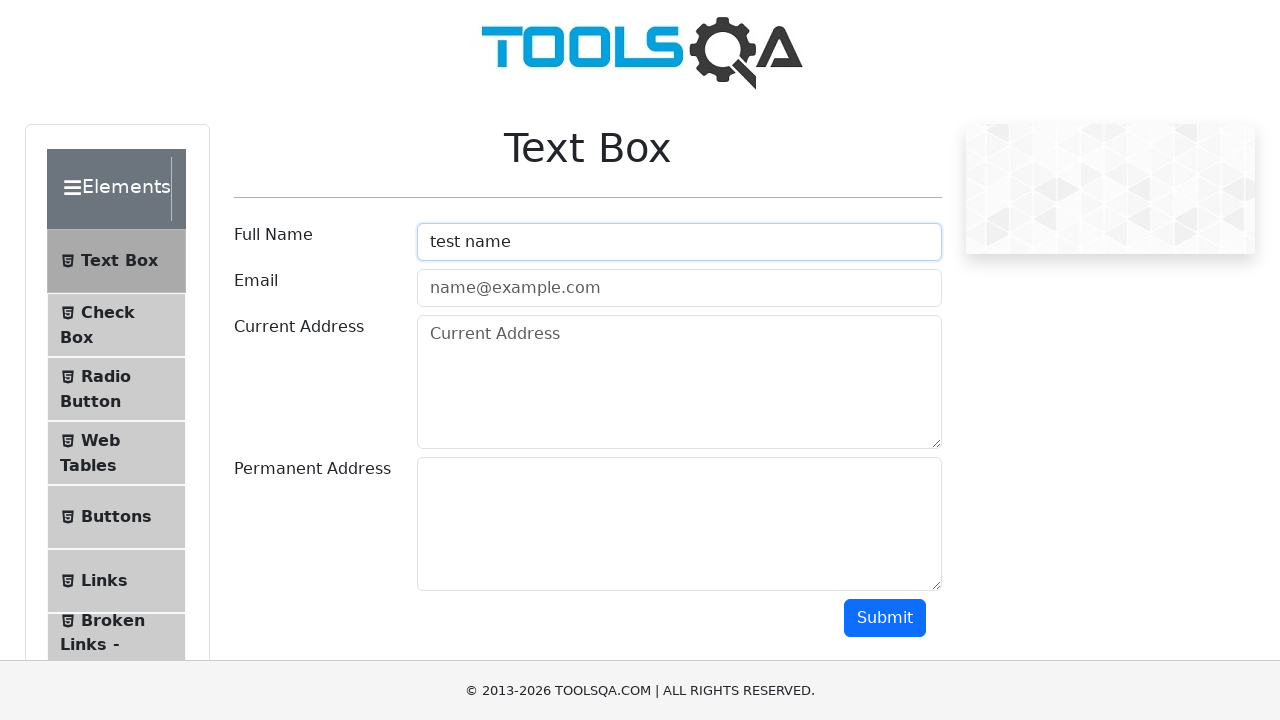

Filled Email field with 'test.email@test.com' on internal:attr=[placeholder="name@example.com"i]
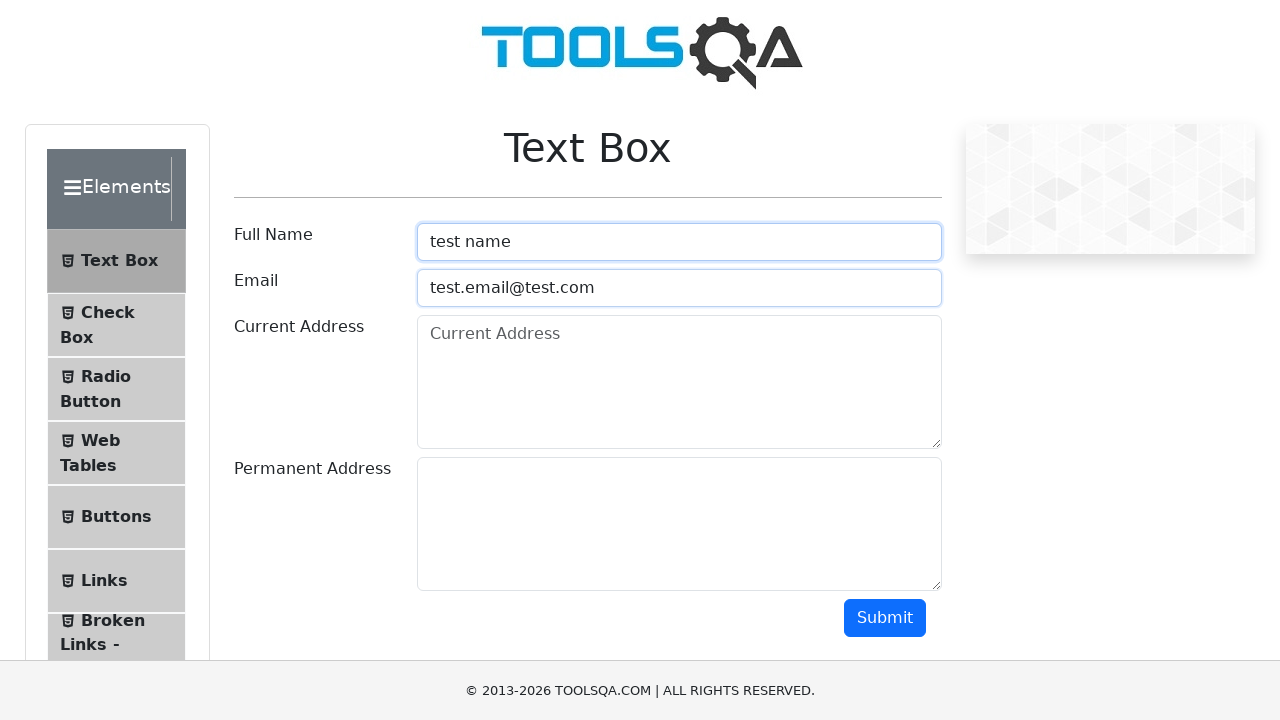

Filled Current Address field with 'test address' on internal:attr=[placeholder="Current Address"i]
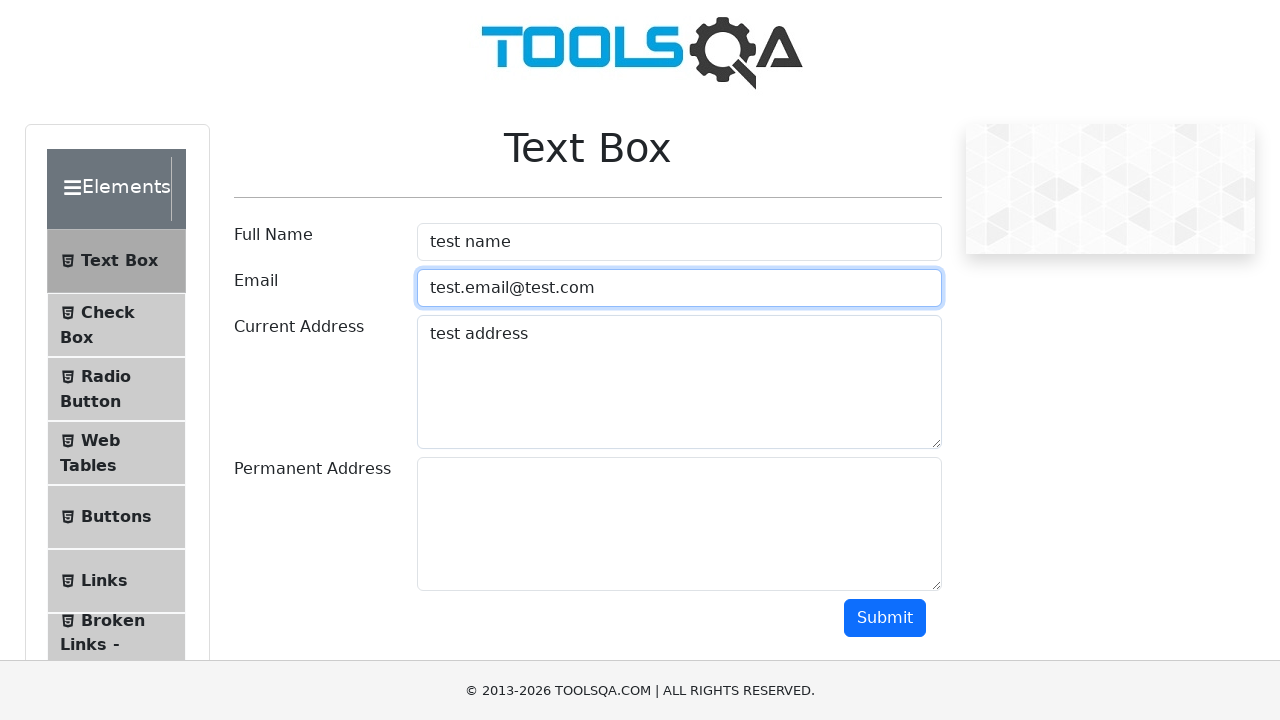

Filled Permanent Address field with 'permanent test address' on #permanentAddress
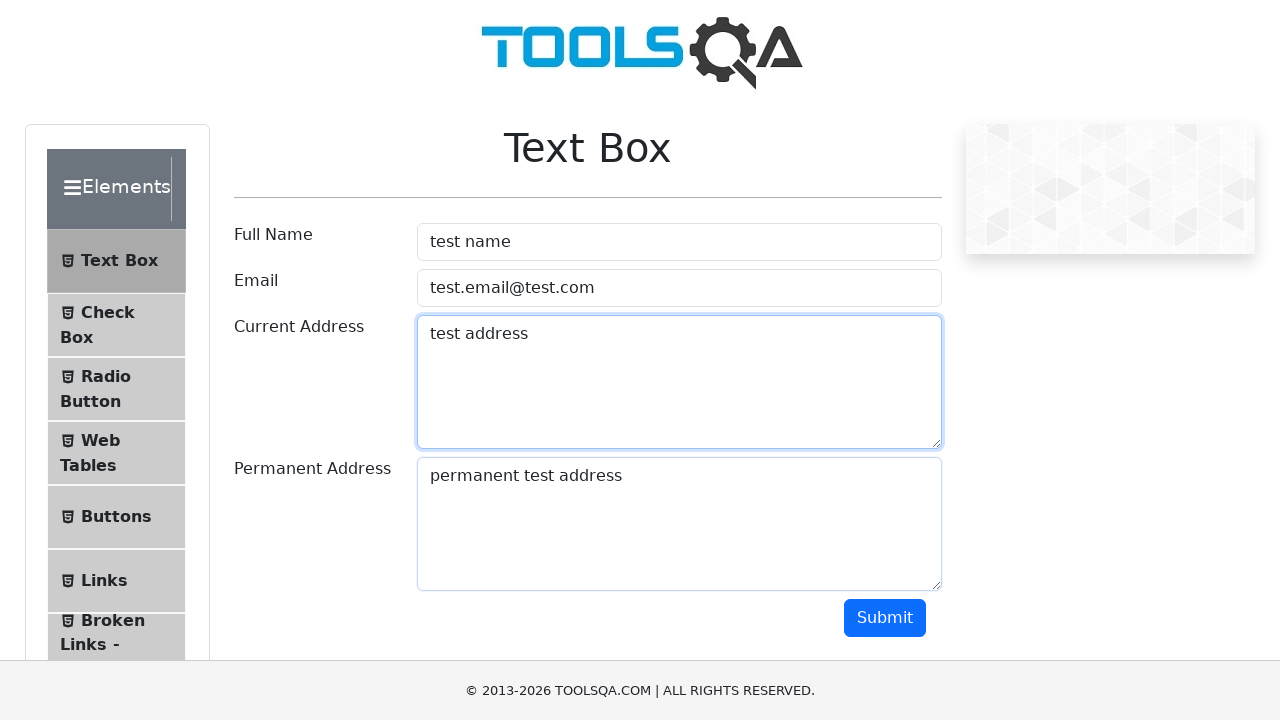

Clicked Submit button to submit the form at (885, 618) on .btn-primary
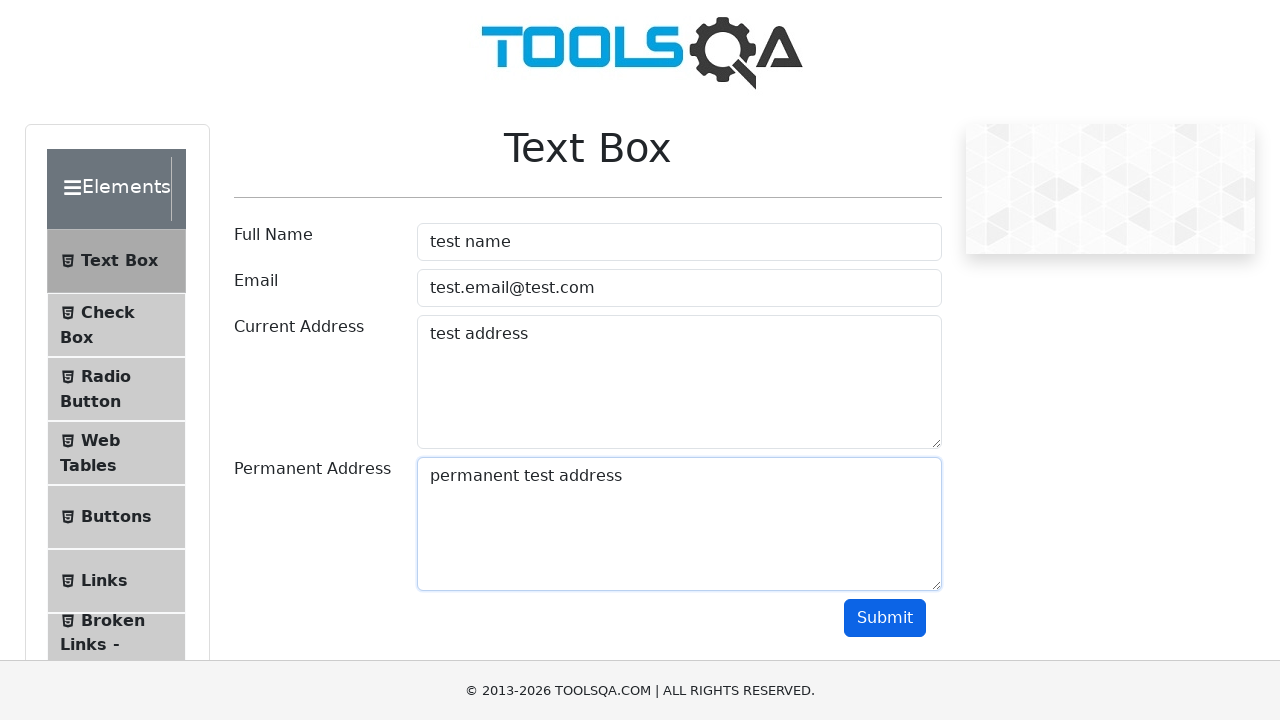

Form output section loaded and displayed
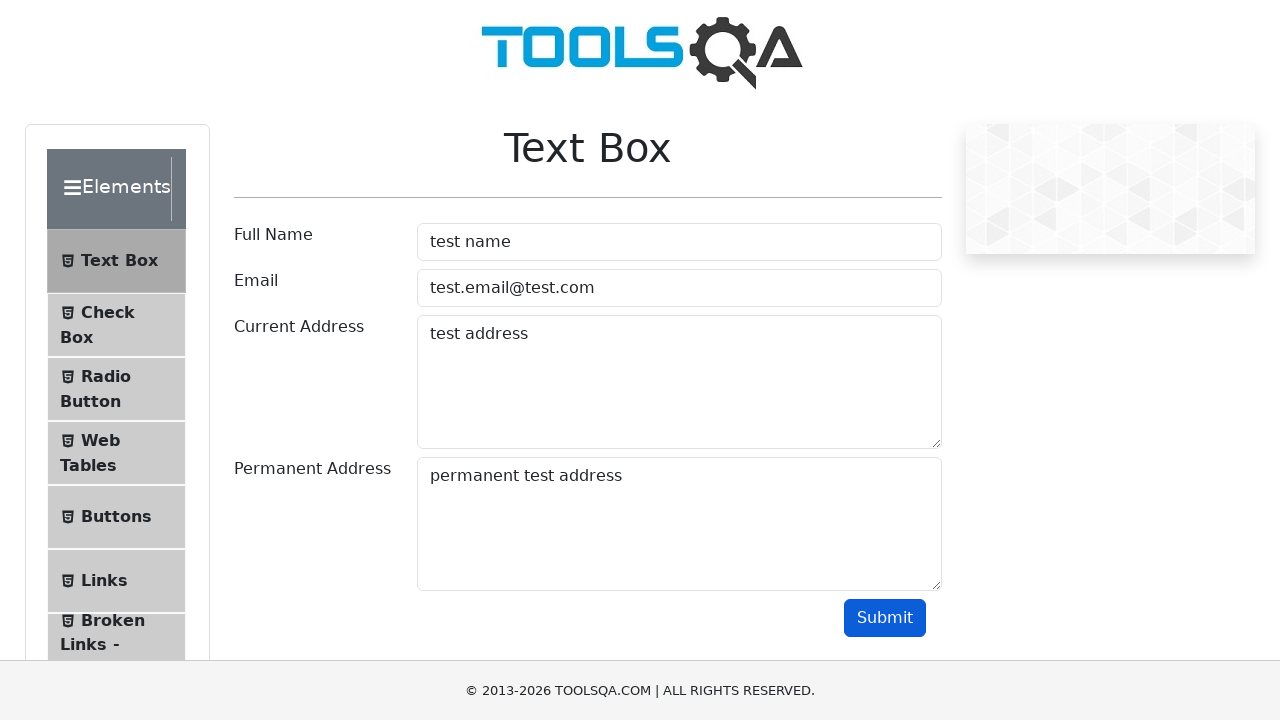

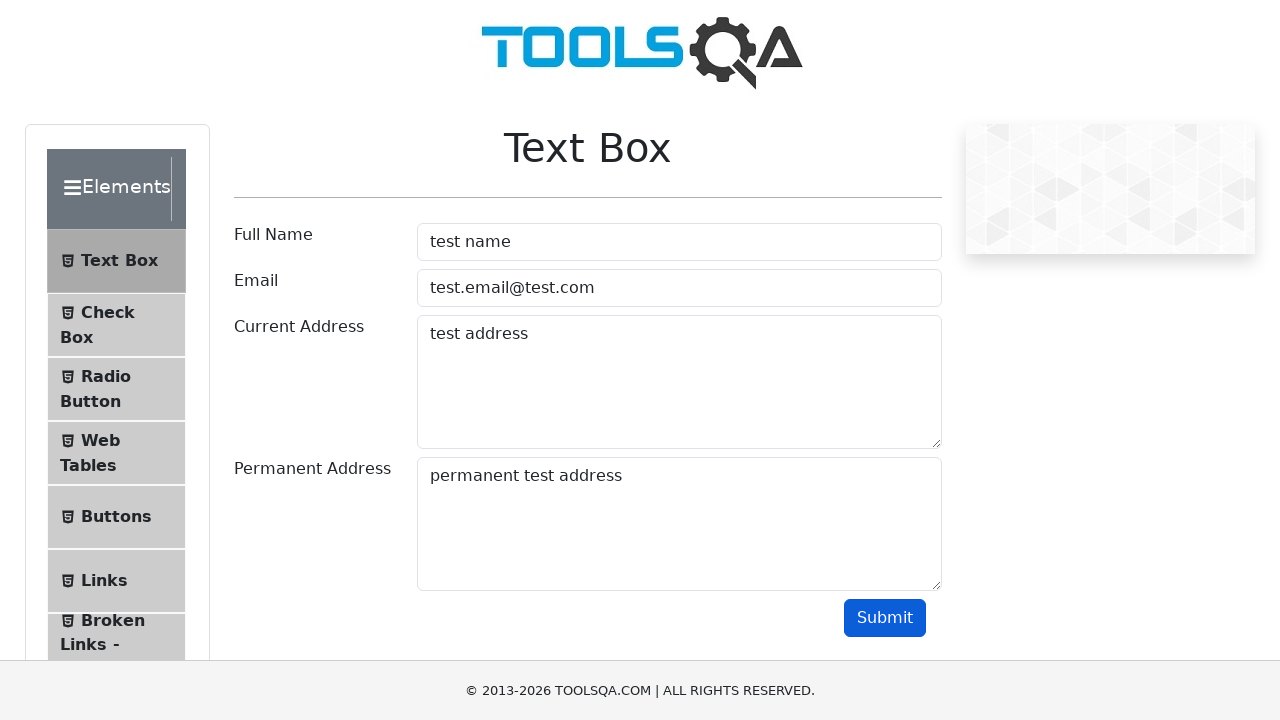